Tests the J-PlatPat Japanese patent search functionality by entering a search term for tomato cultivation and submitting the search to view results.

Starting URL: https://www.j-platpat.inpit.go.jp/s0100

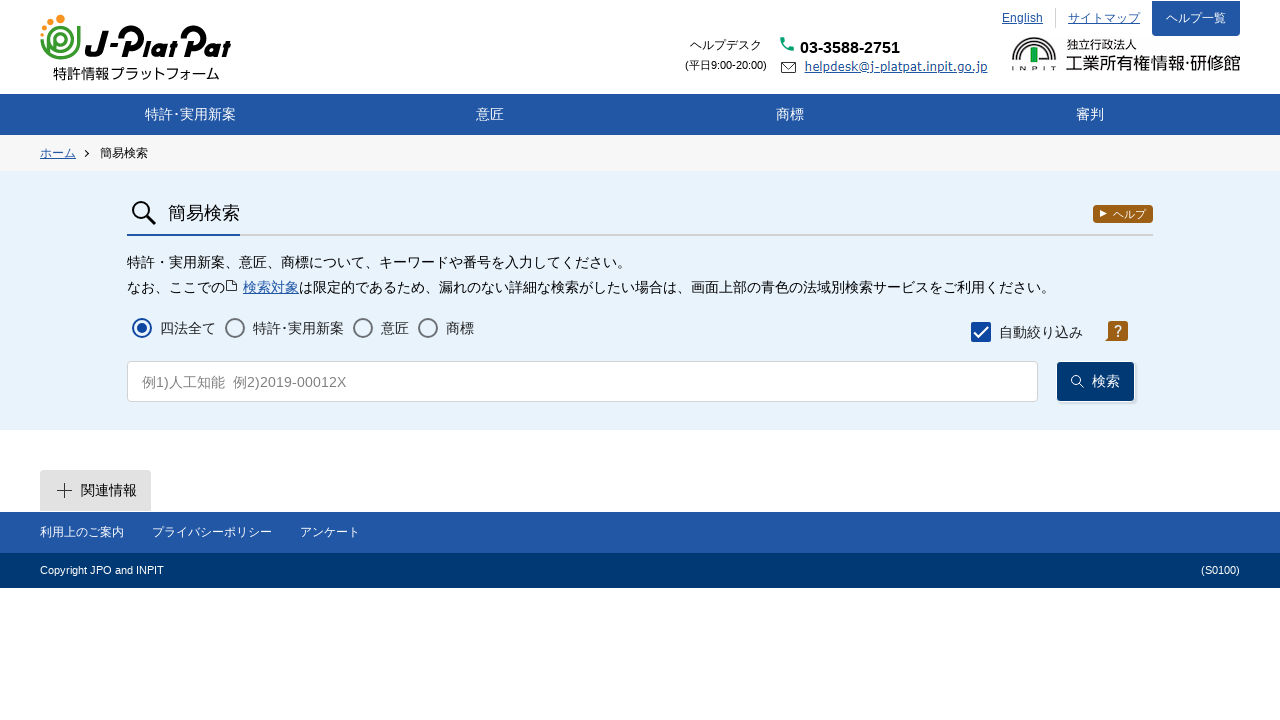

Search input field loaded on J-PlatPat page
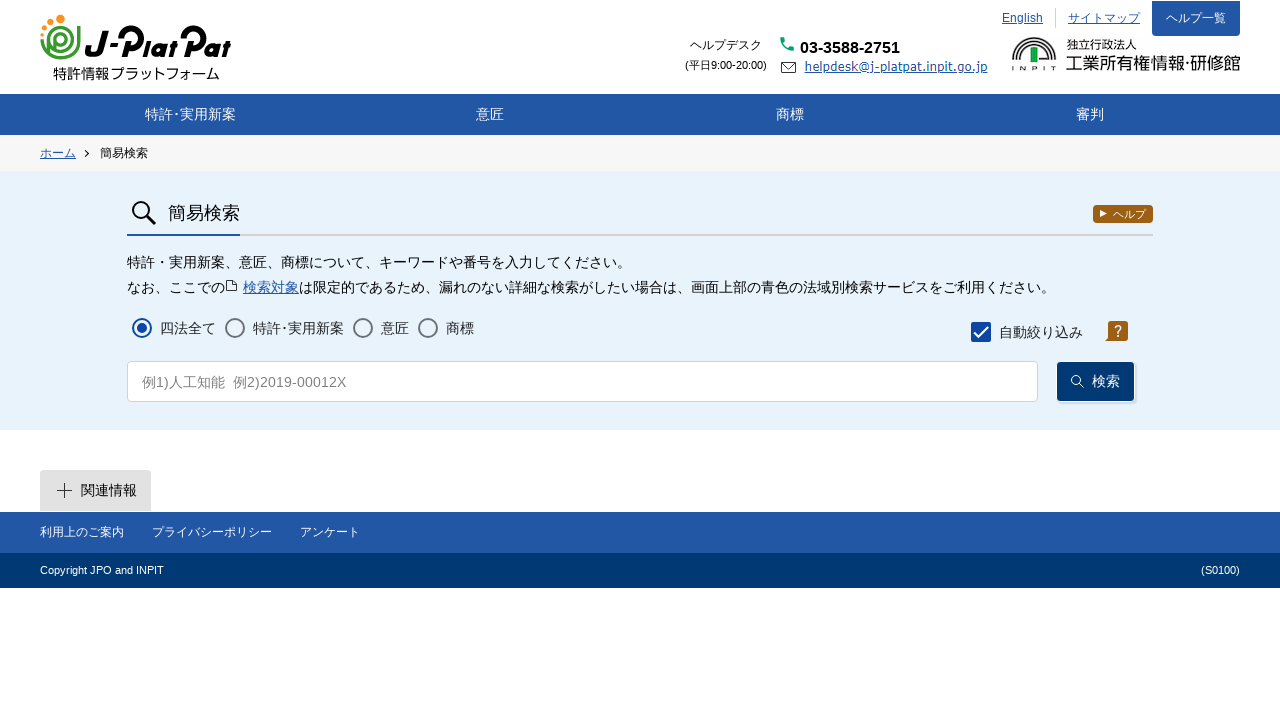

Entered search term '栽培　トマト' (tomato cultivation) into search field on #s01_srchCondtn_txtSimpleSearch
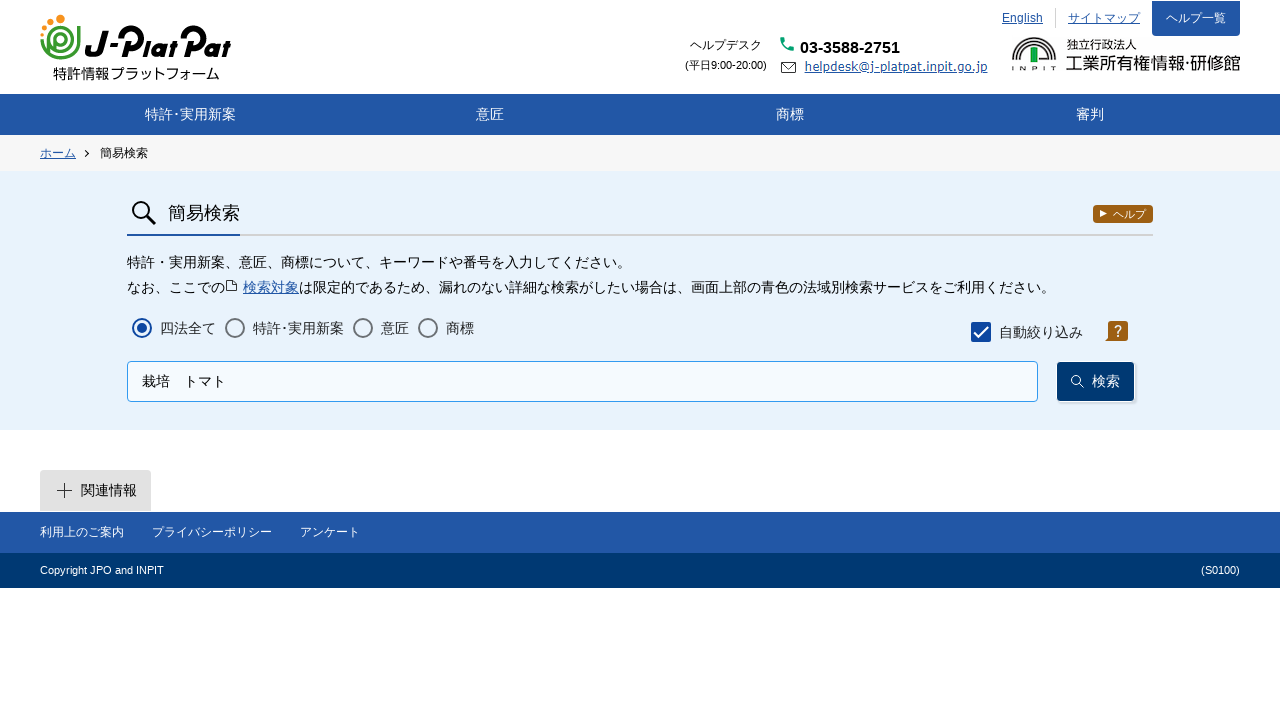

Clicked search button to submit query at (1096, 382) on #s01_srchBtn_btnSearch
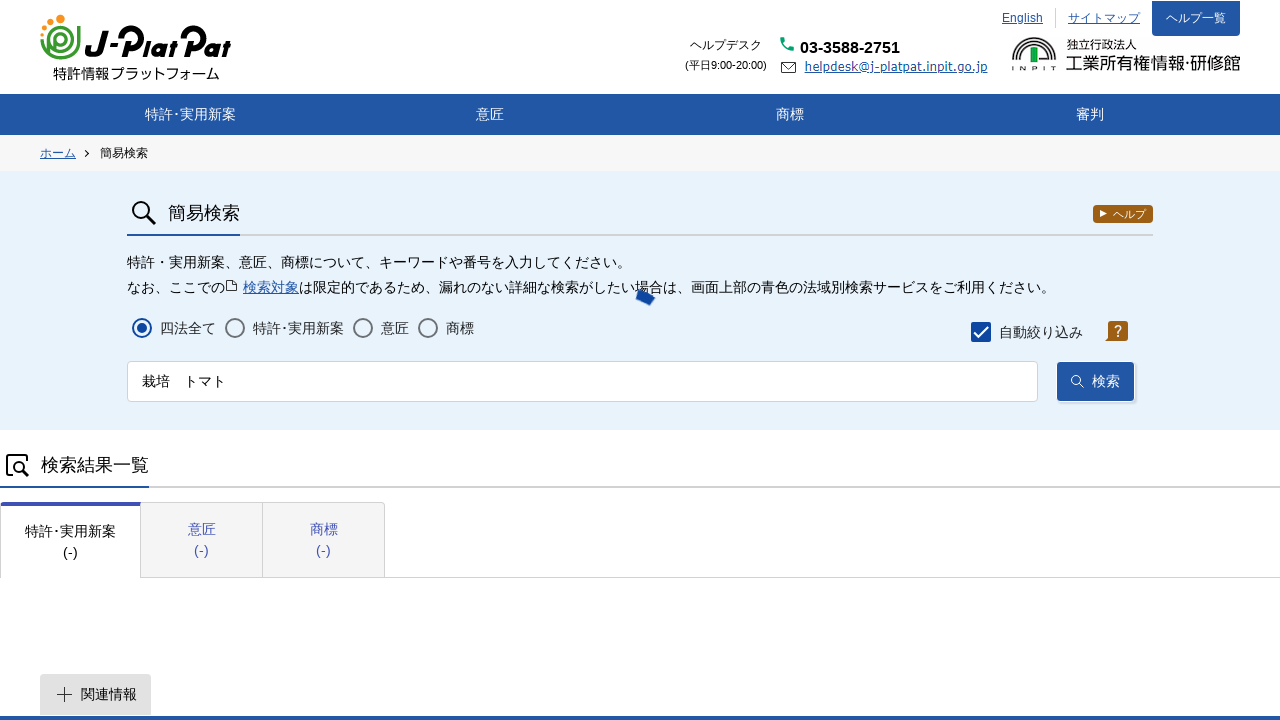

Search results table loaded successfully
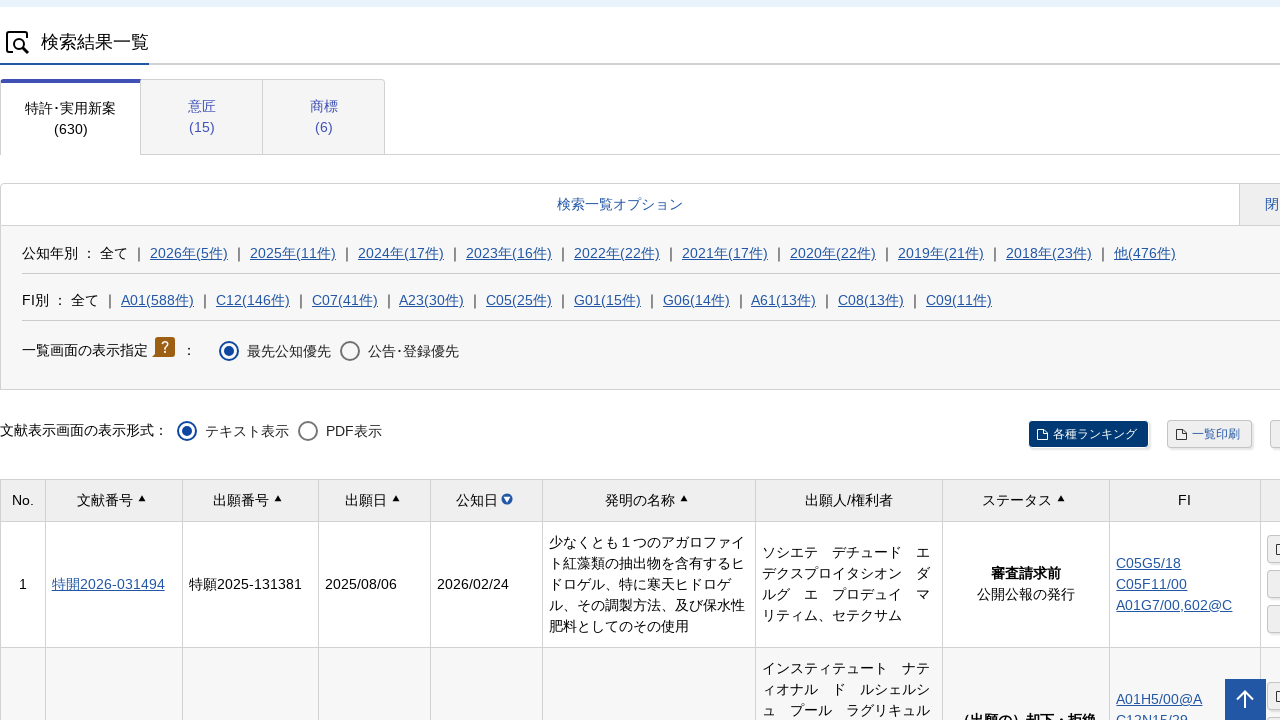

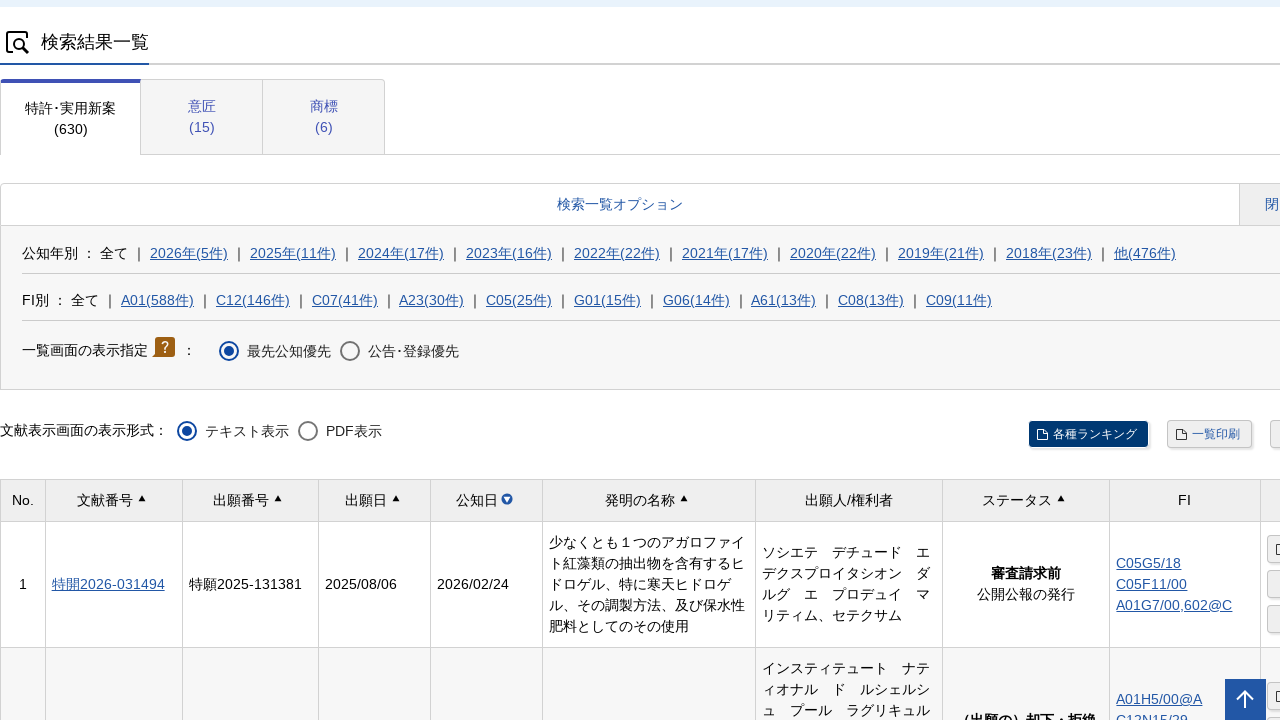